Tests sorting the Email column in ascending order by clicking the column header and verifying text values are sorted alphabetically.

Starting URL: http://the-internet.herokuapp.com/tables

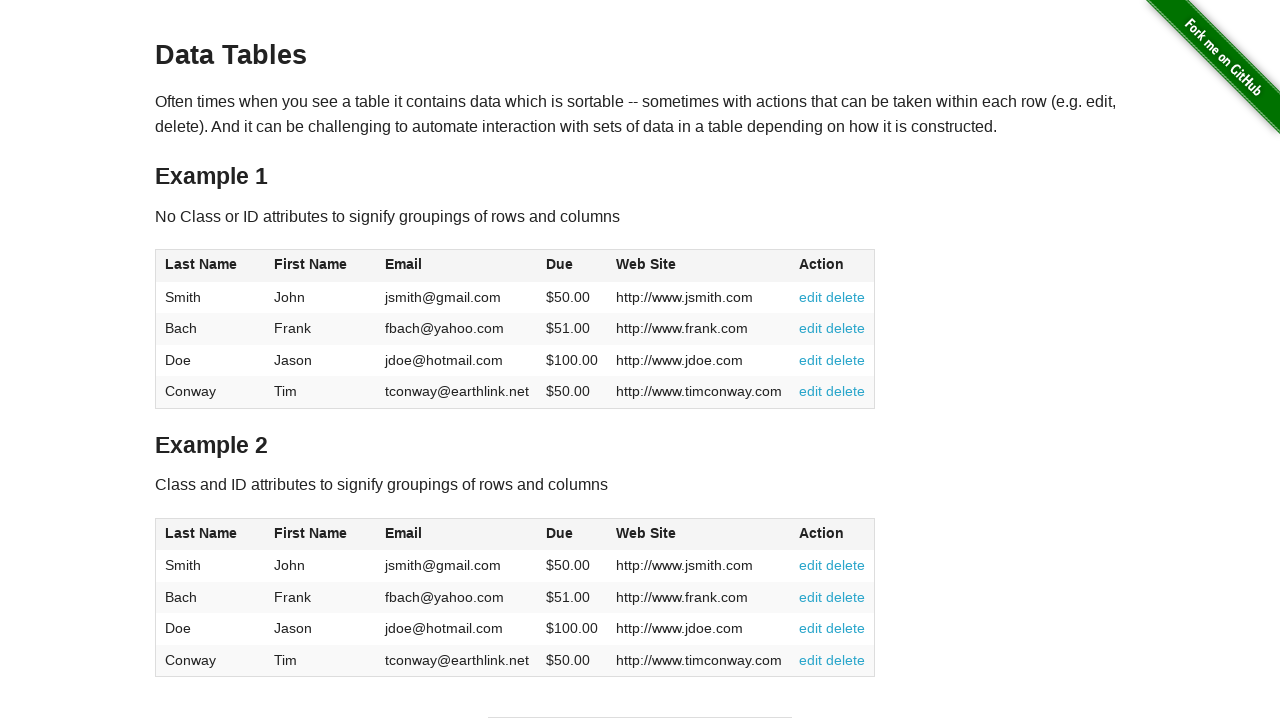

Clicked Email column header to sort in ascending order at (457, 266) on #table1 thead tr th:nth-of-type(3)
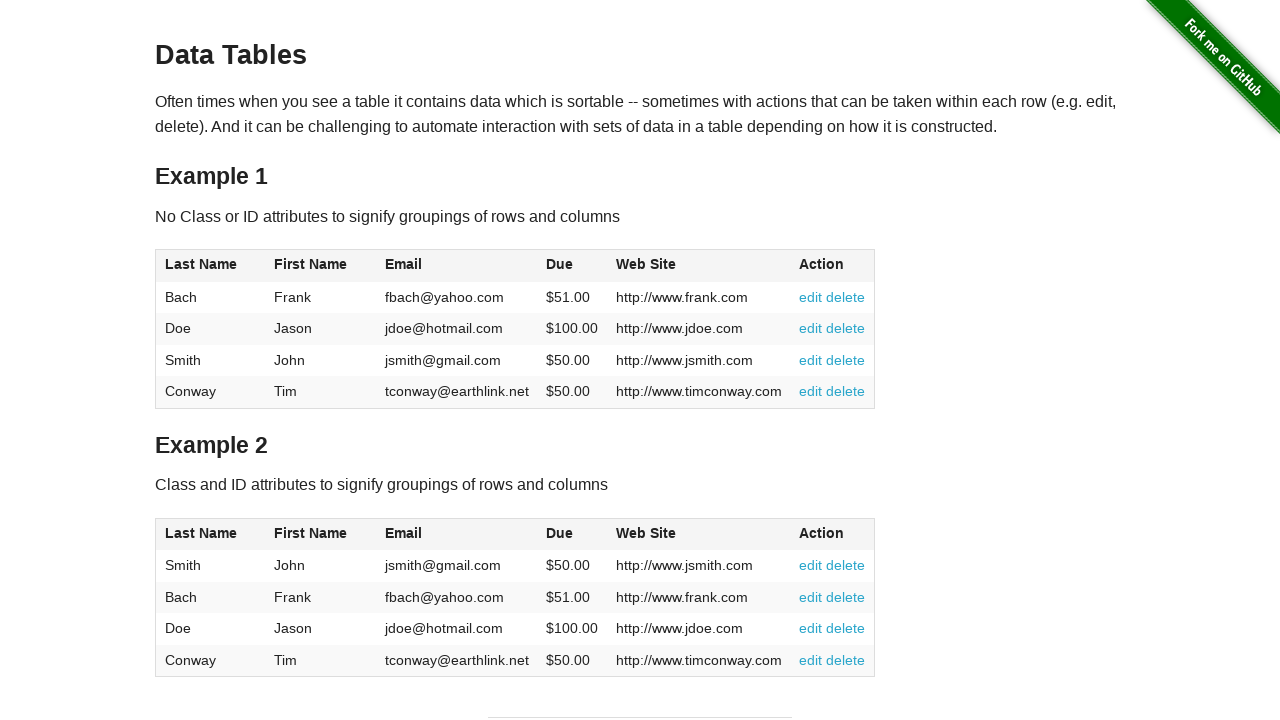

Table updated after sorting Email column
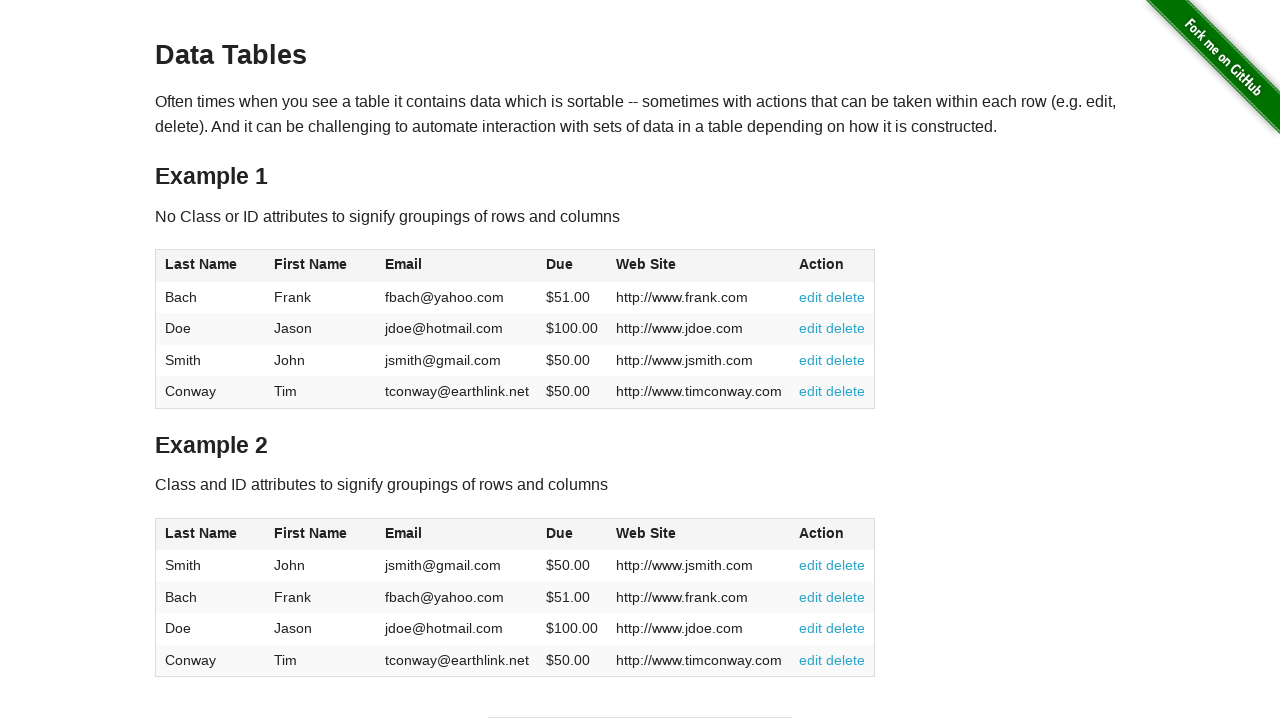

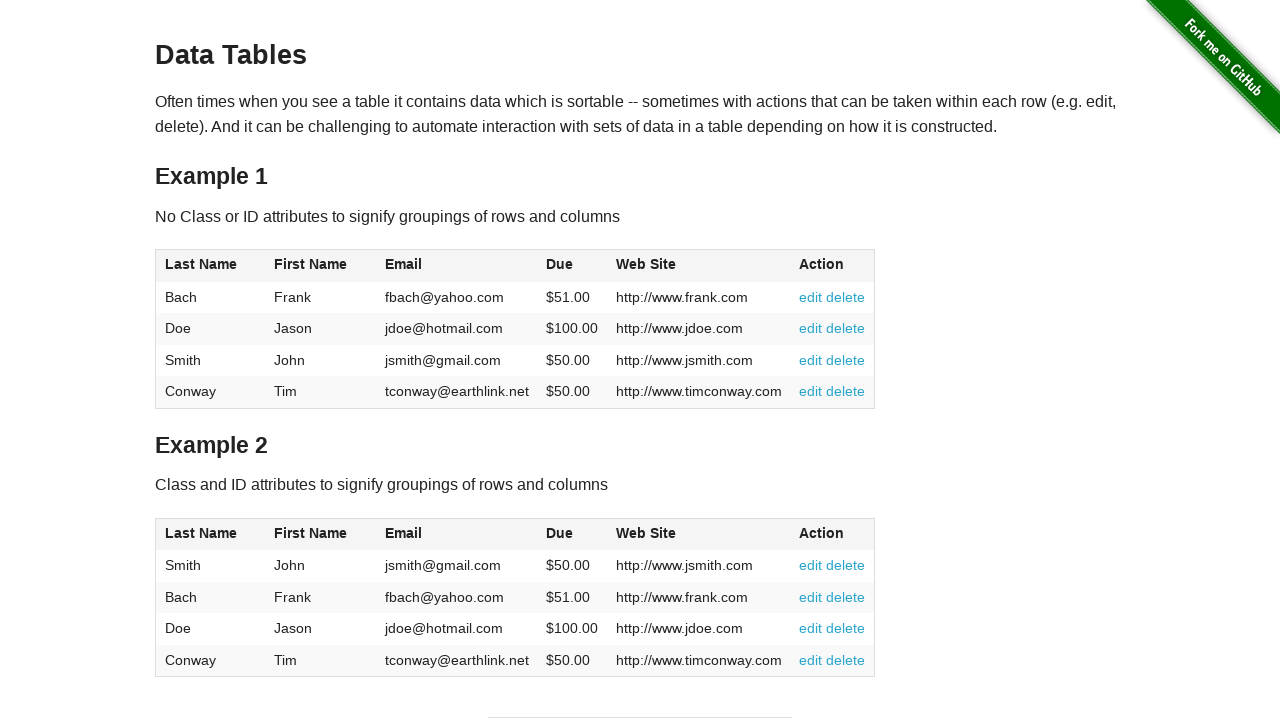